Tests nested iframe locator by clicking button inside nested iframe

Starting URL: https://raw.githack.com/microsoft/playwright-python/main/tests/assets/empty.html

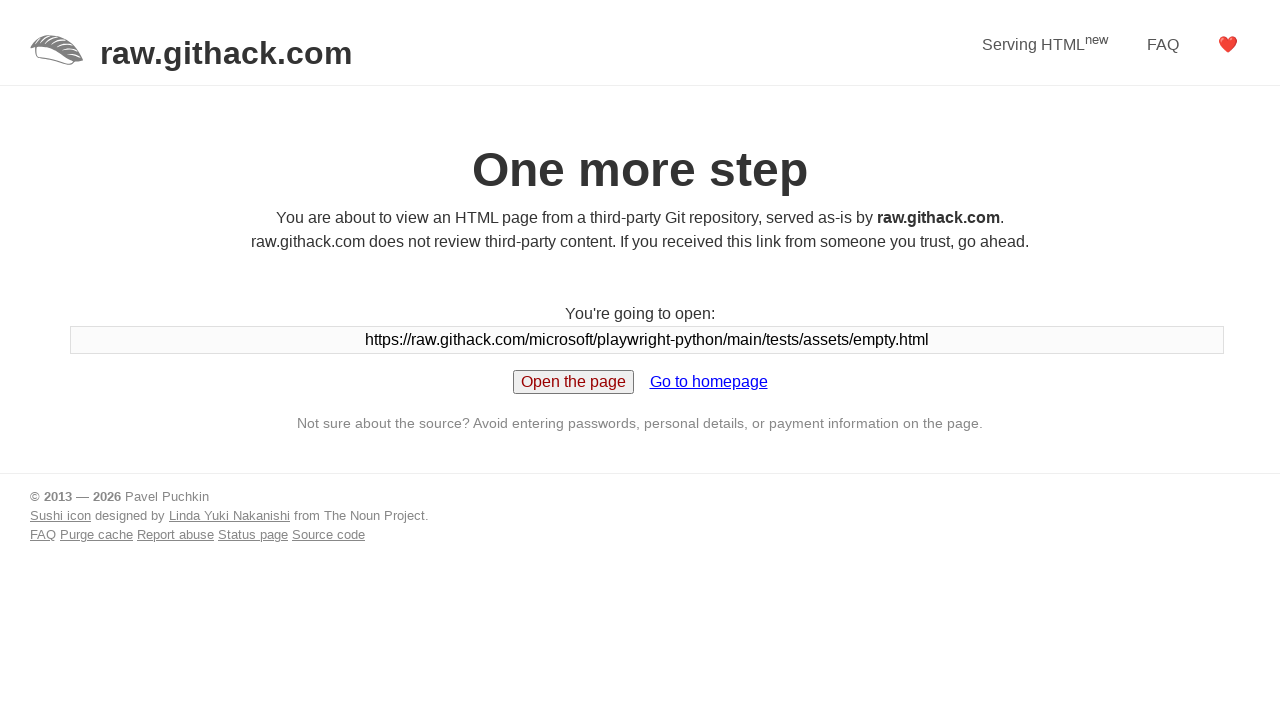

Routed empty.html to return iframe content
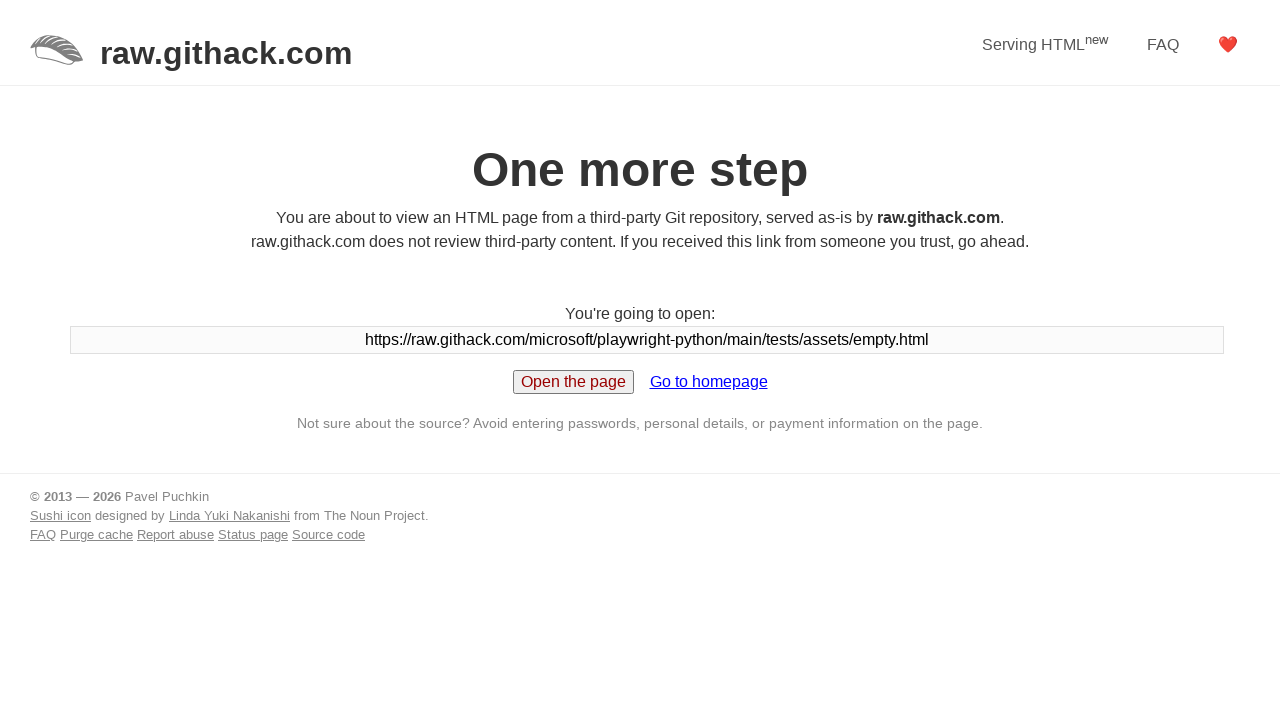

Routed iframe.html to return nested iframe content
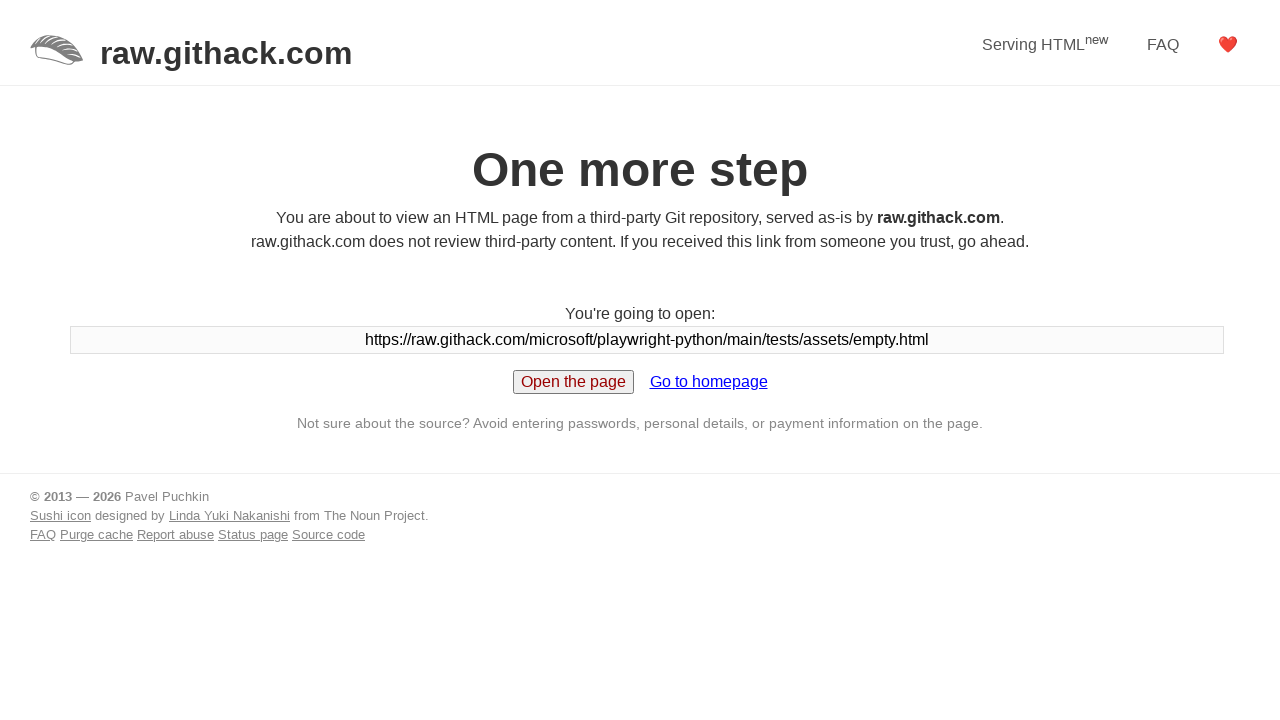

Routed iframe-2.html to return nested iframe button
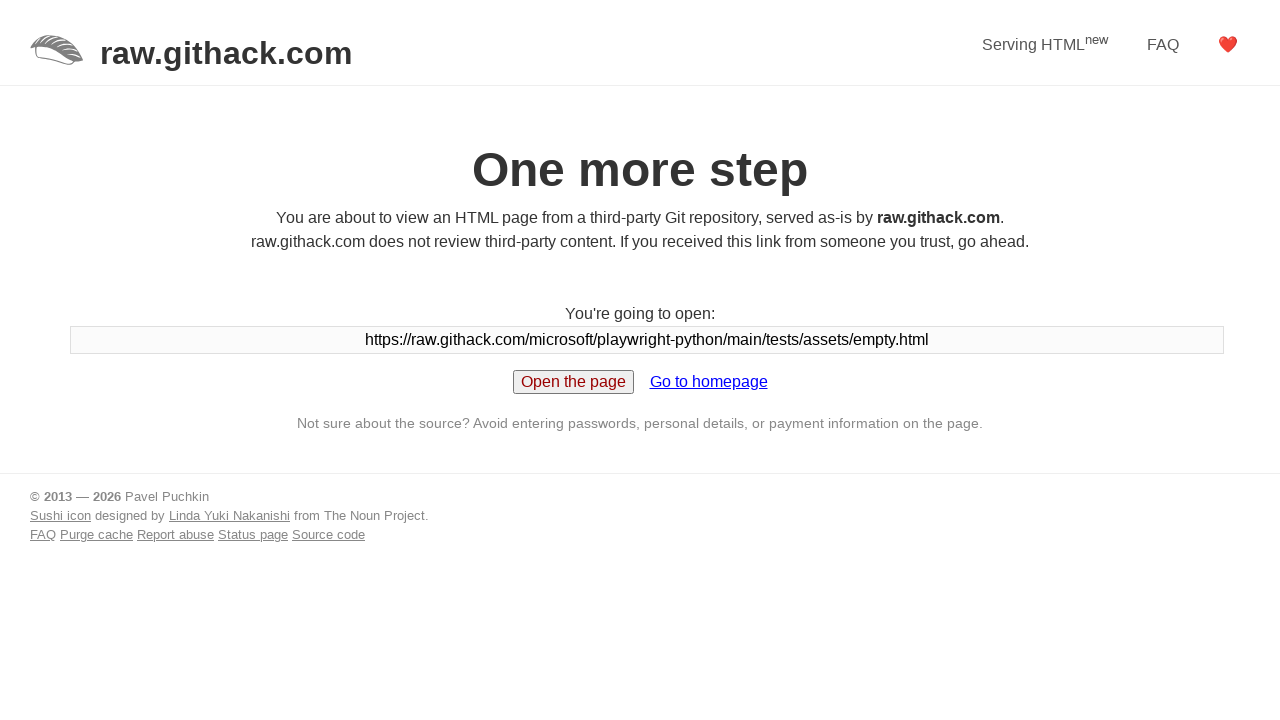

Navigated to empty.html page
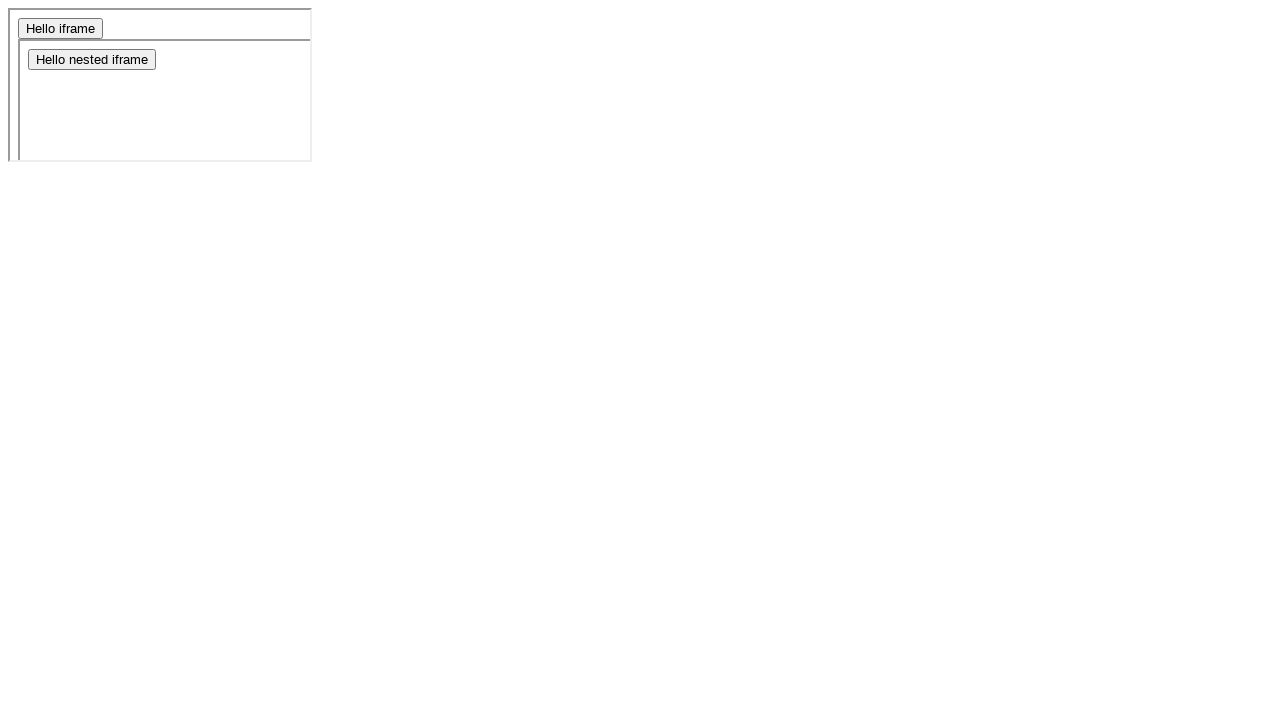

Located button inside nested iframe
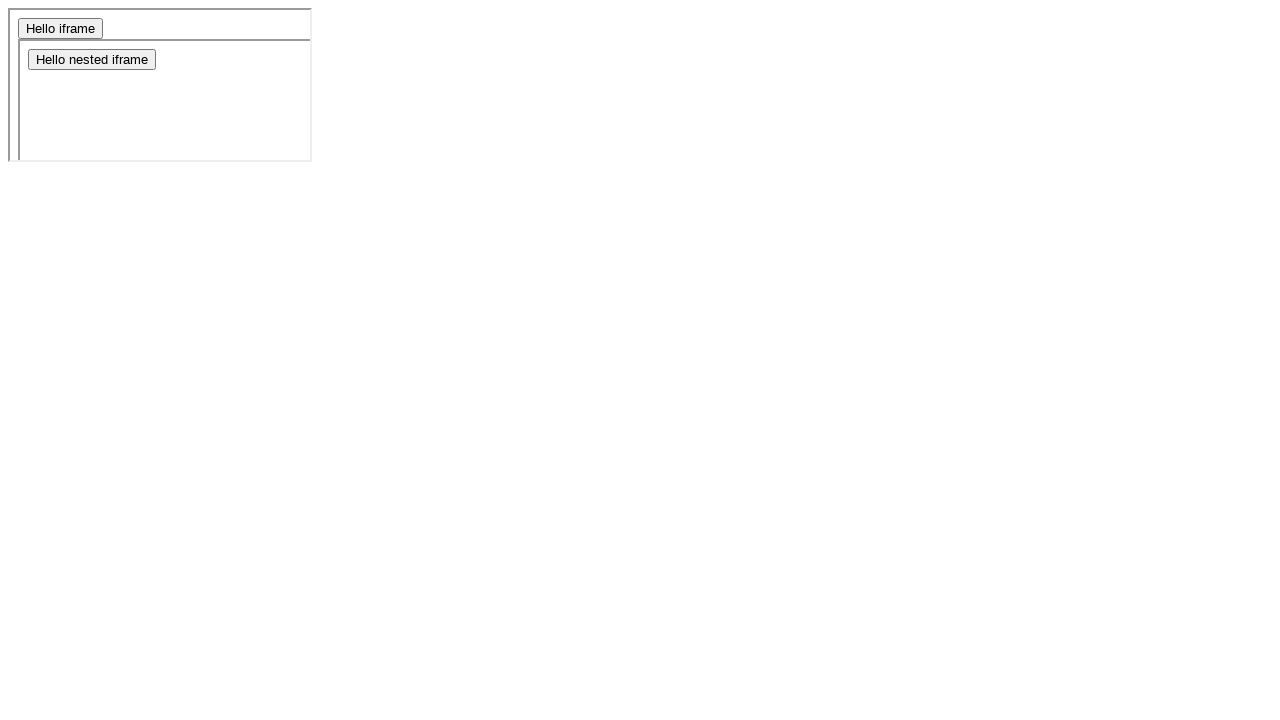

Waited for nested iframe button to be visible
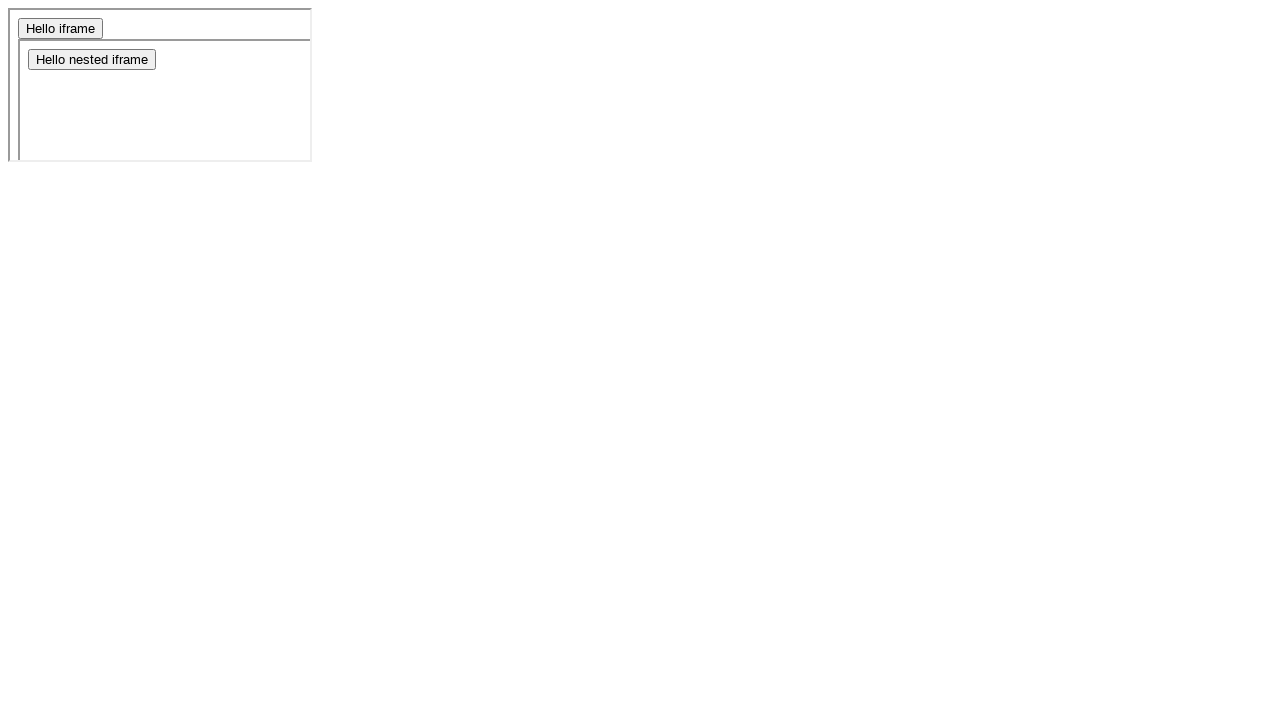

Clicked button in nested iframe at (92, 60) on iframe >> internal:control=enter-frame >> iframe >> internal:control=enter-frame
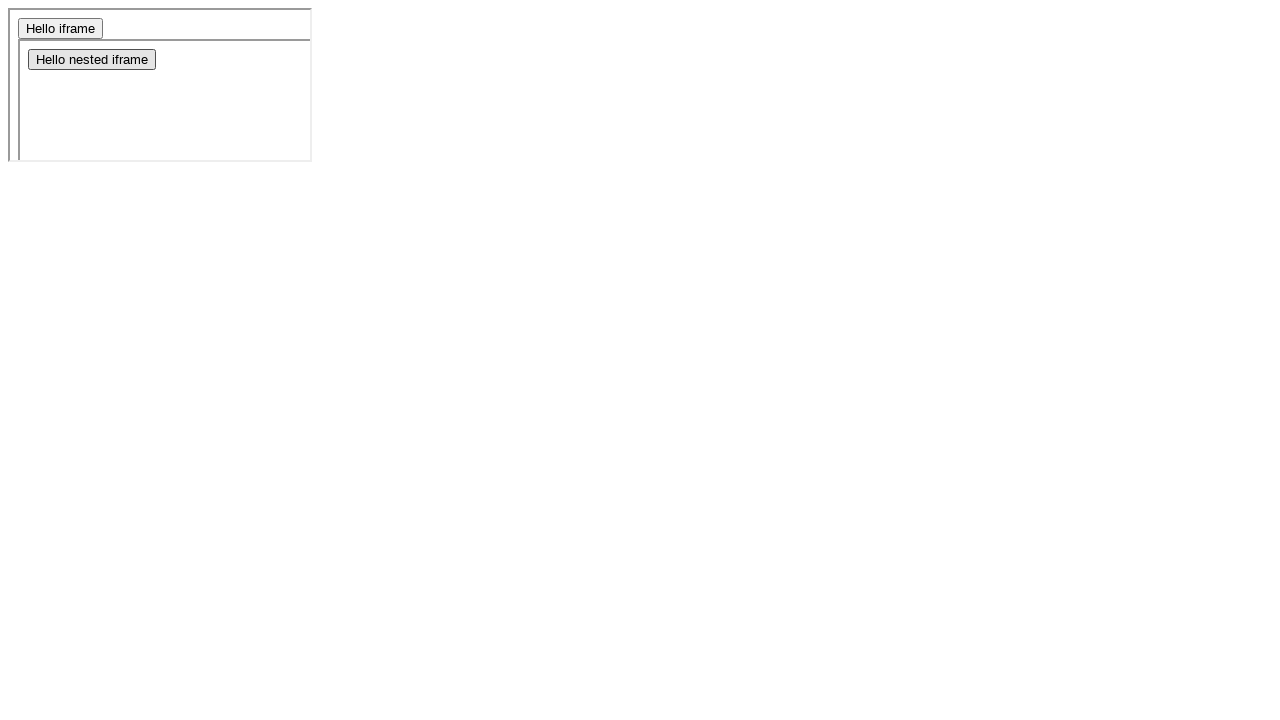

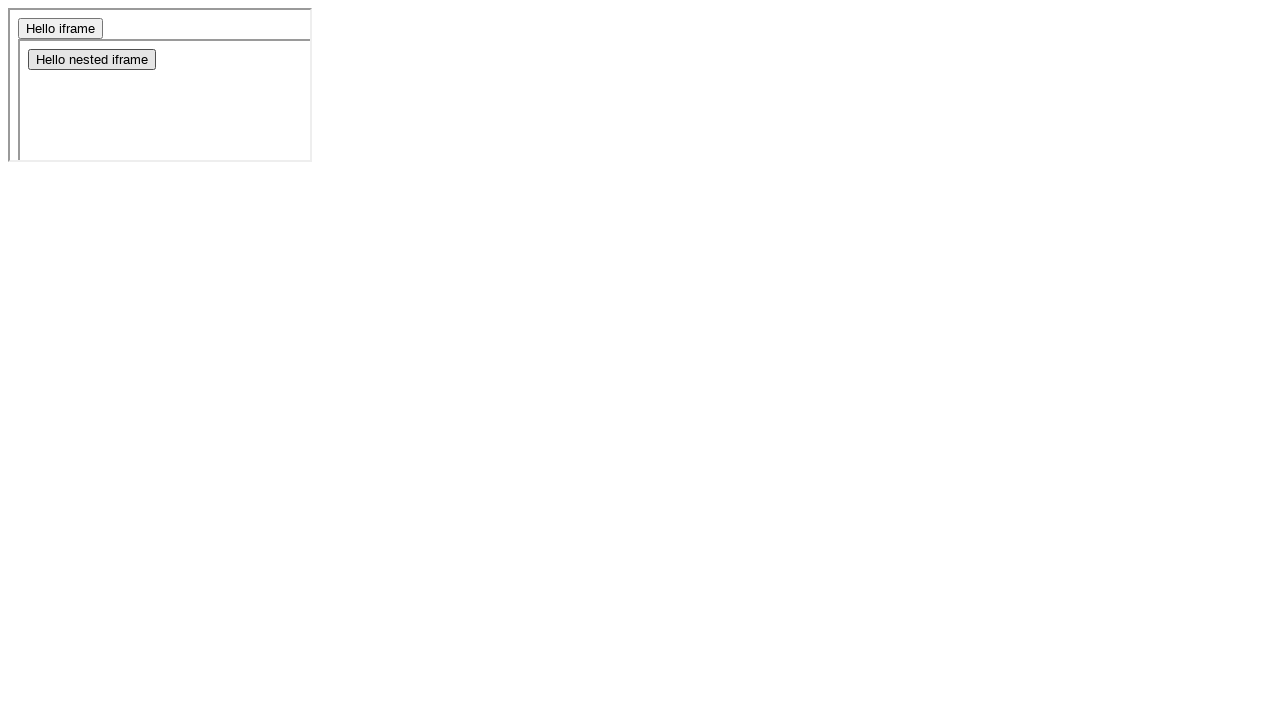